Verifies that the company logo is displayed on the OrangeHRM login page

Starting URL: https://opensource-demo.orangehrmlive.com/web/index.php/auth/login

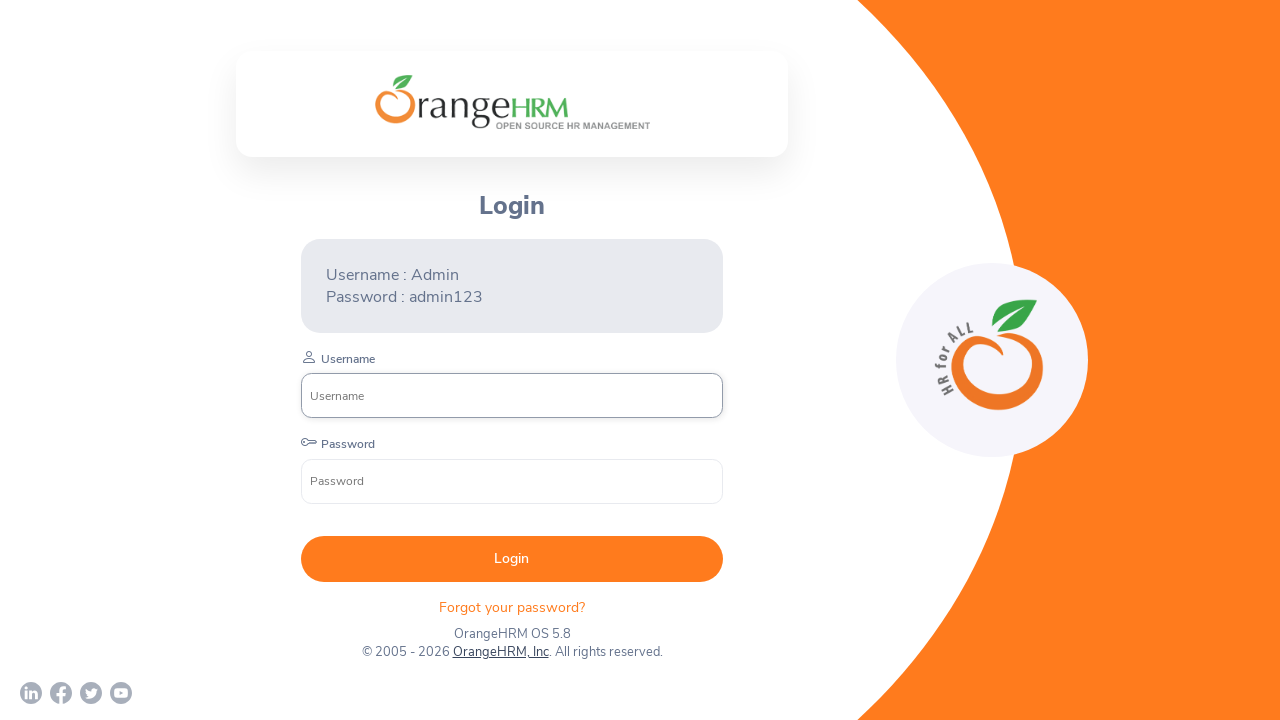

Located company logo element on OrangeHRM login page
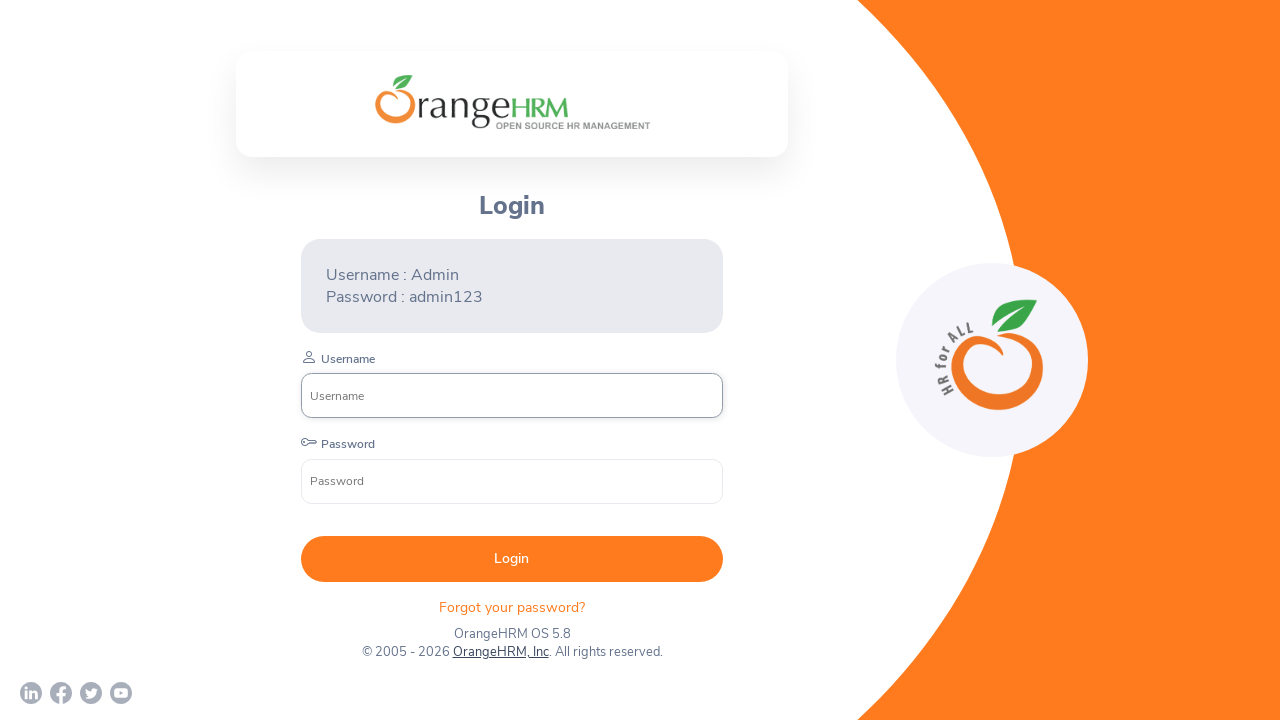

Verified that company logo is visible on the login page
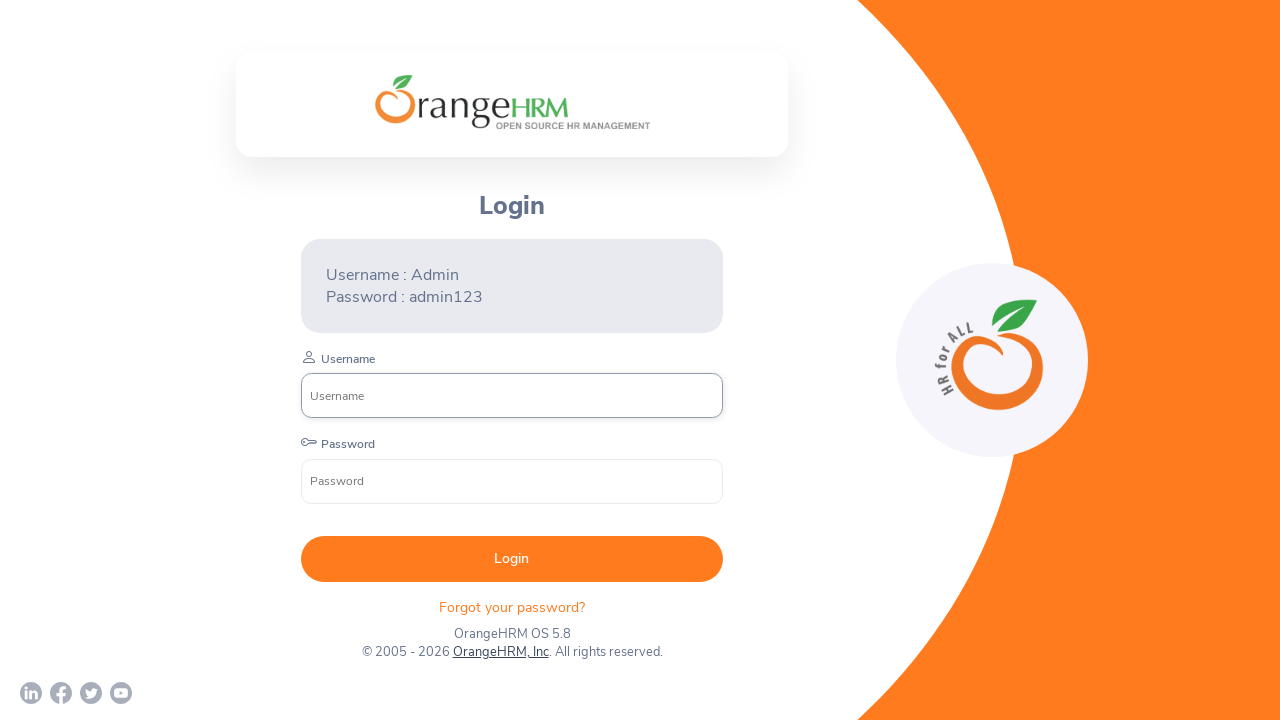

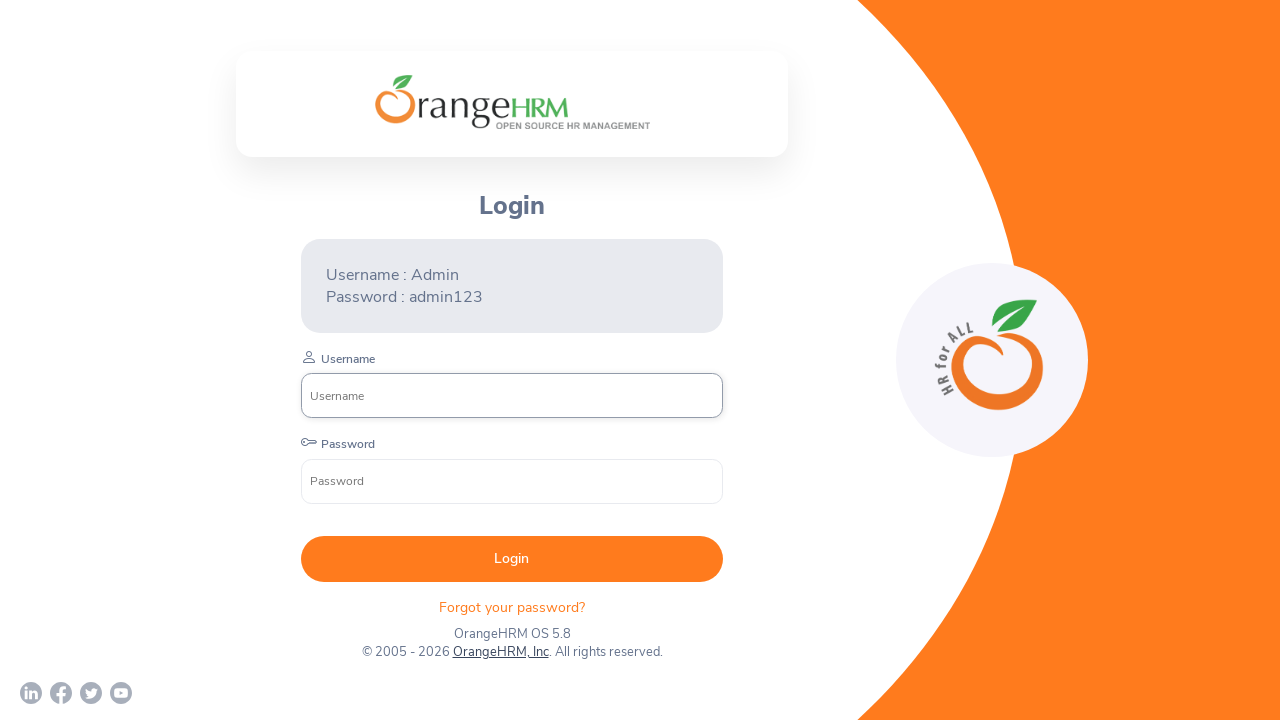